Tests dropdown menu functionality by clicking on a dropdown button and selecting the autocomplete option from the menu.

Starting URL: https://formy-project.herokuapp.com/dropdown

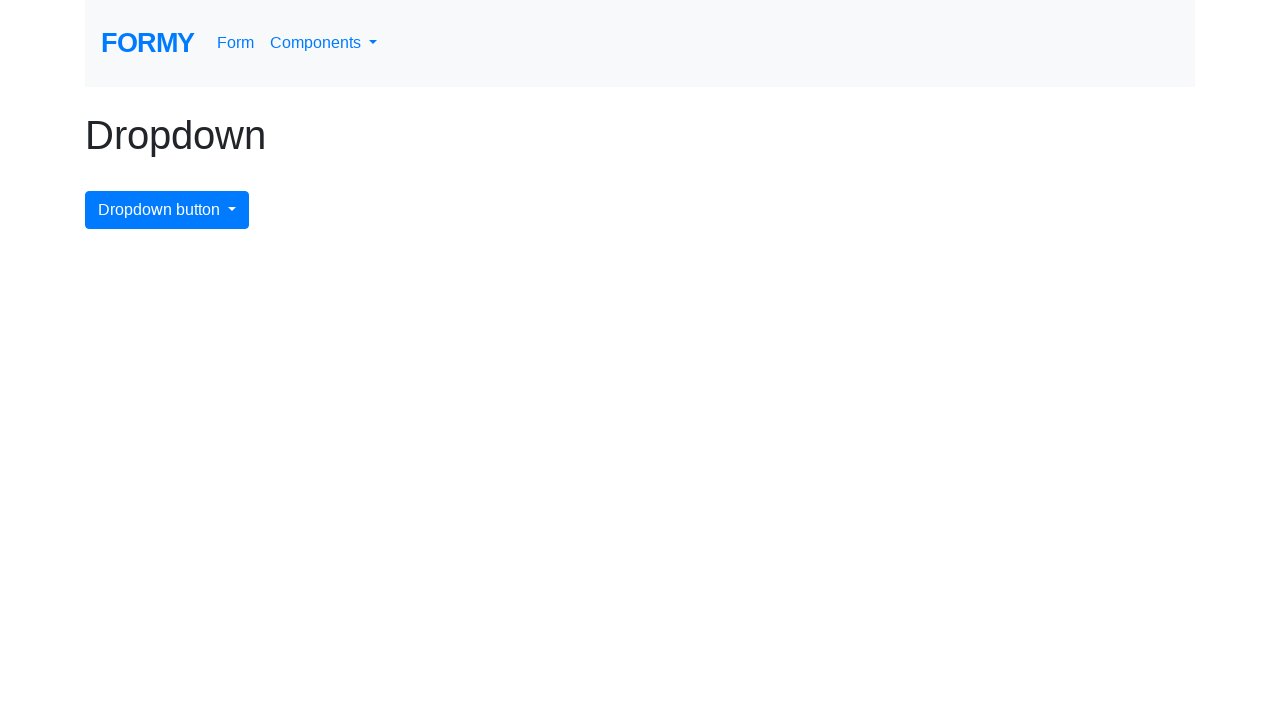

Clicked dropdown menu button at (167, 210) on #dropdownMenuButton
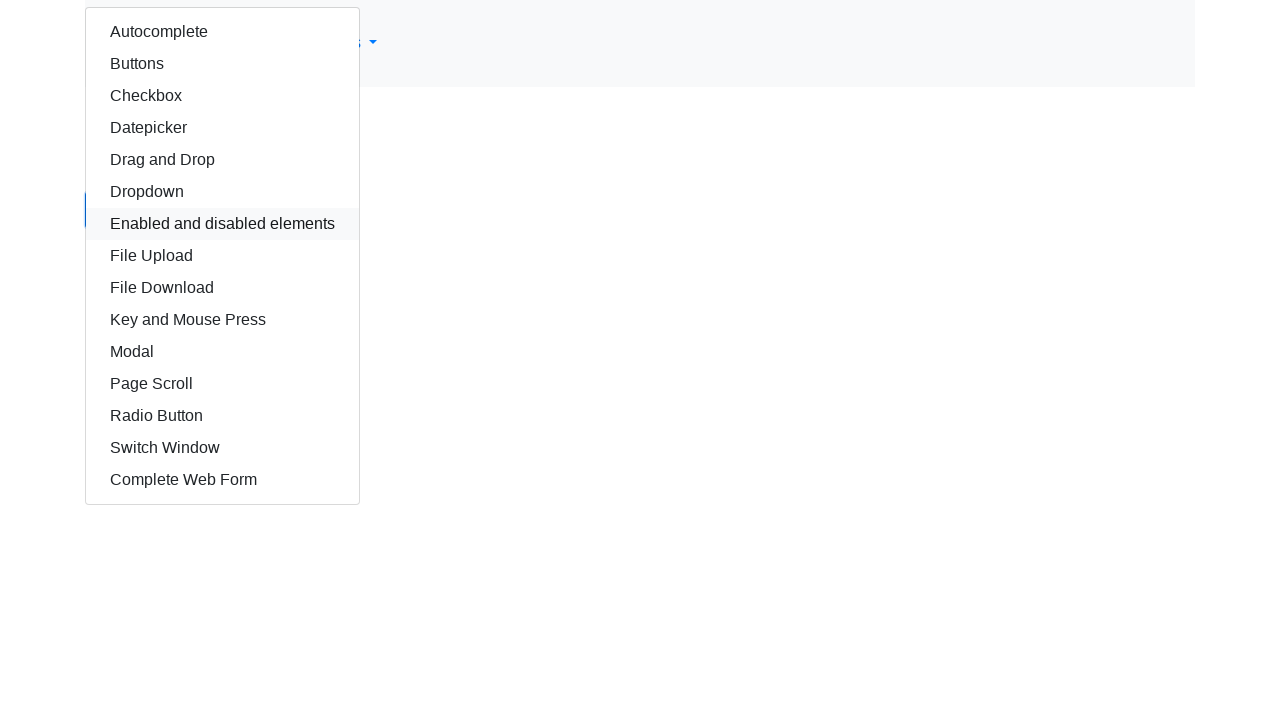

Selected autocomplete option from dropdown menu at (222, 32) on #autocomplete
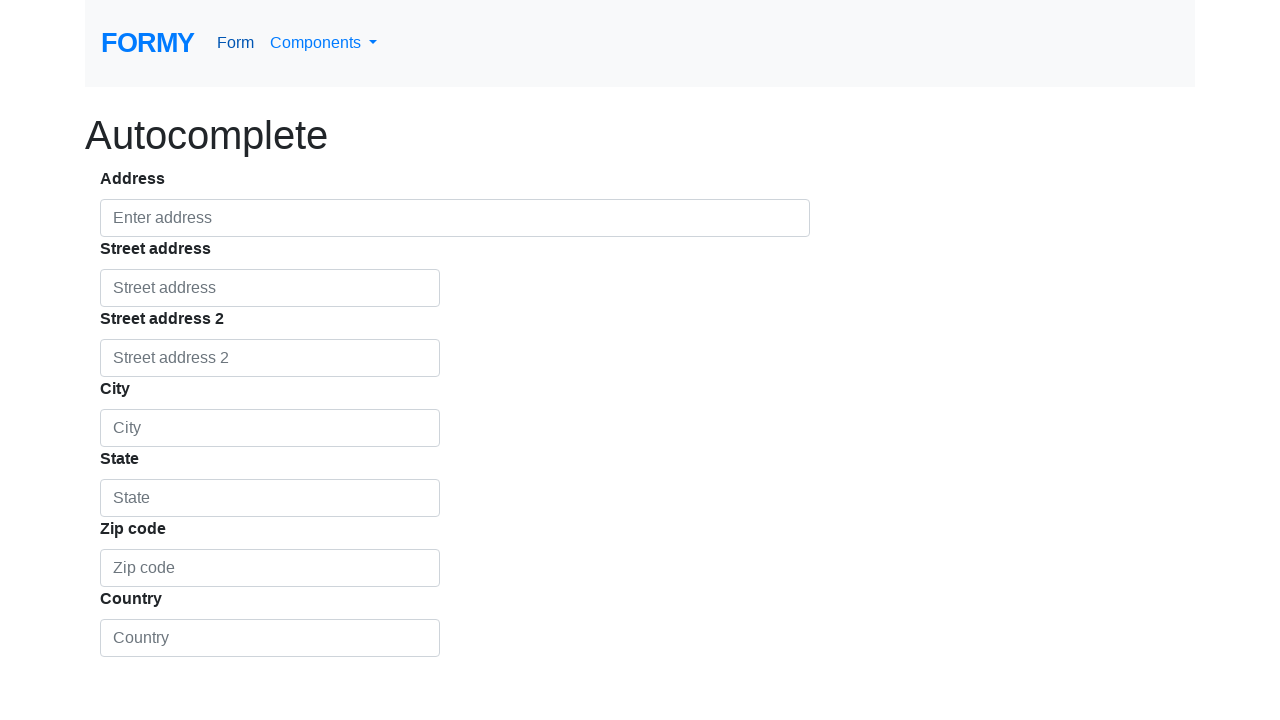

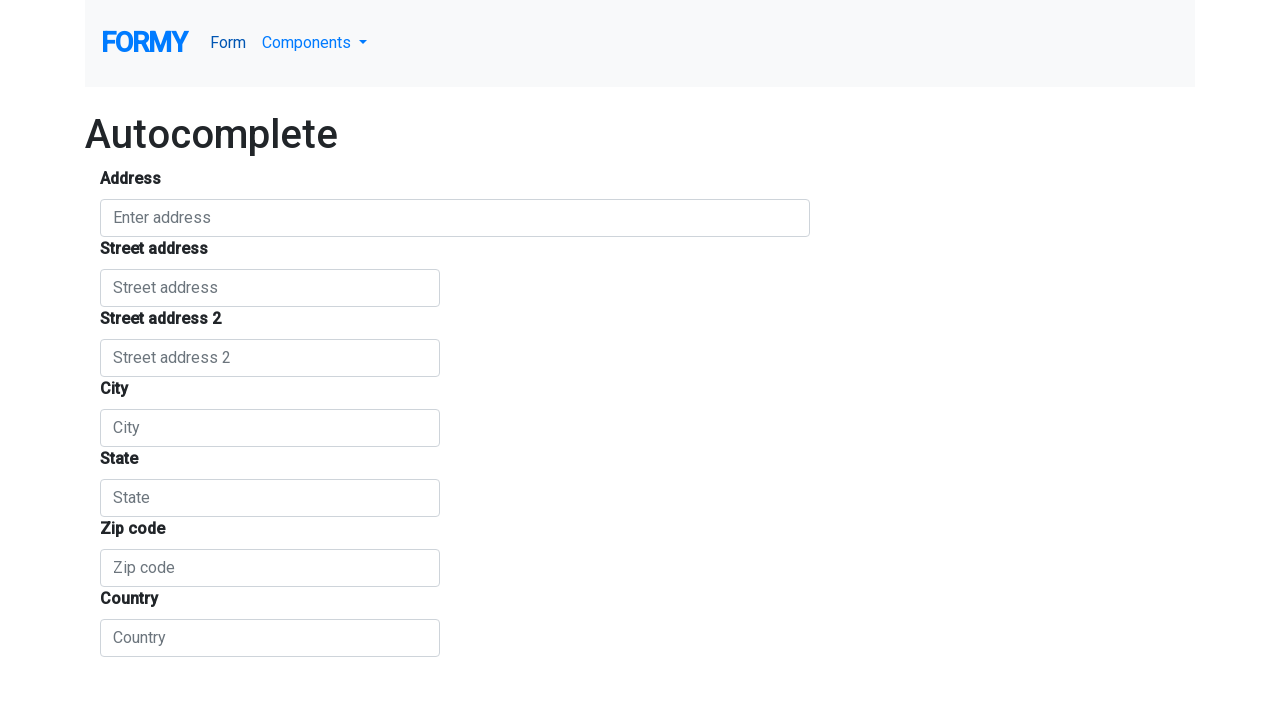